Tests contact form validation by filling all fields except email (leaving it empty), submitting the form, and verifying that a required field validation error is displayed for the email field.

Starting URL: https://catarinalf.github.io/#contact

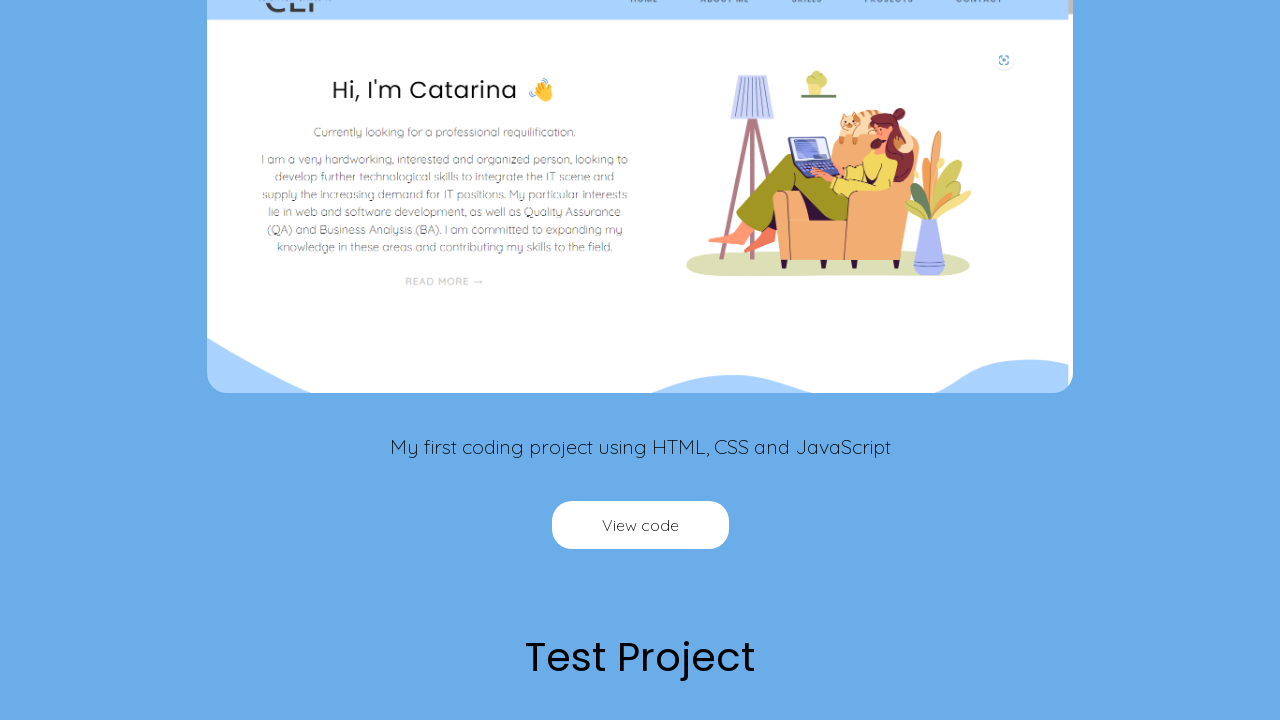

Waited for page to load
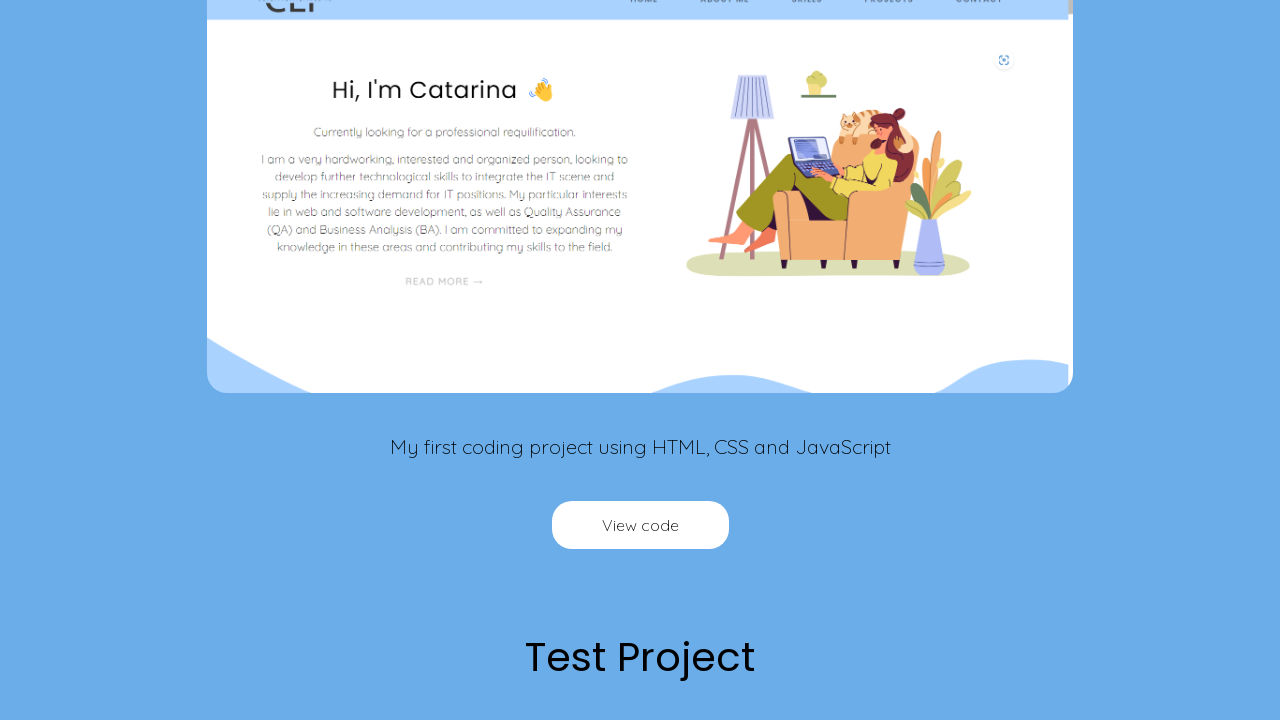

Filled name field with 'Test name' on input[name='name']
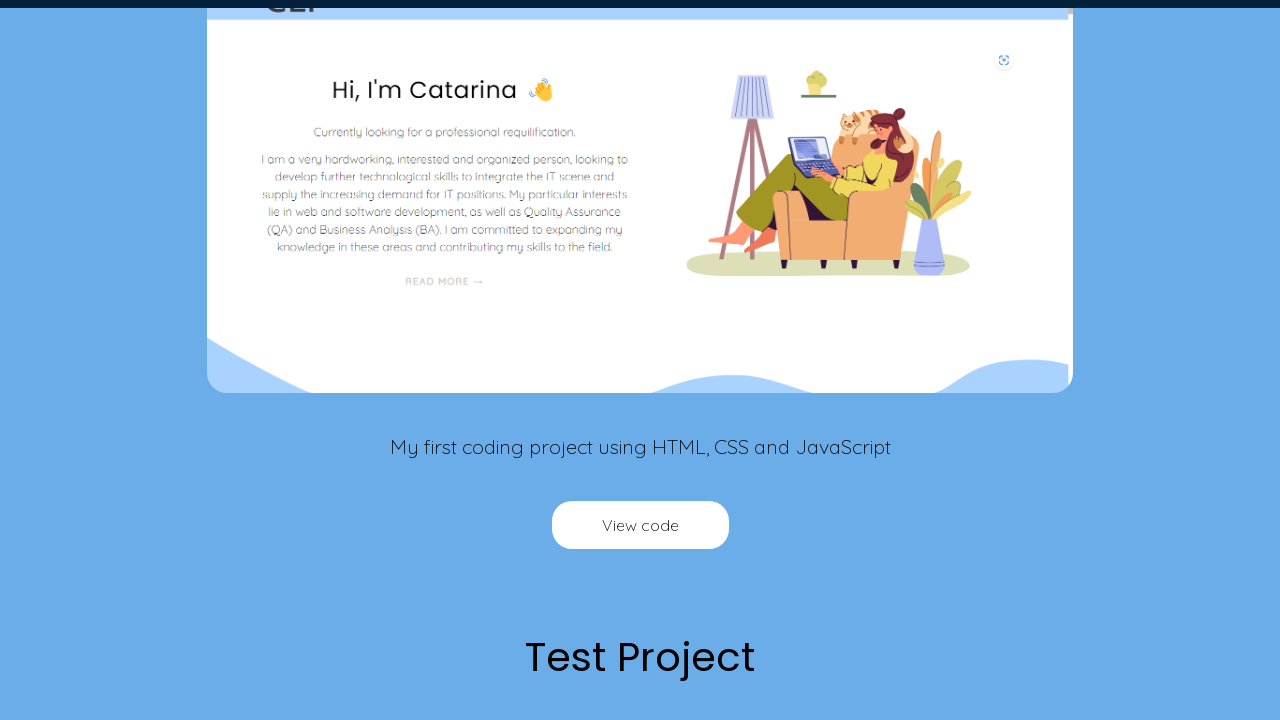

Left email field empty on input[name='email']
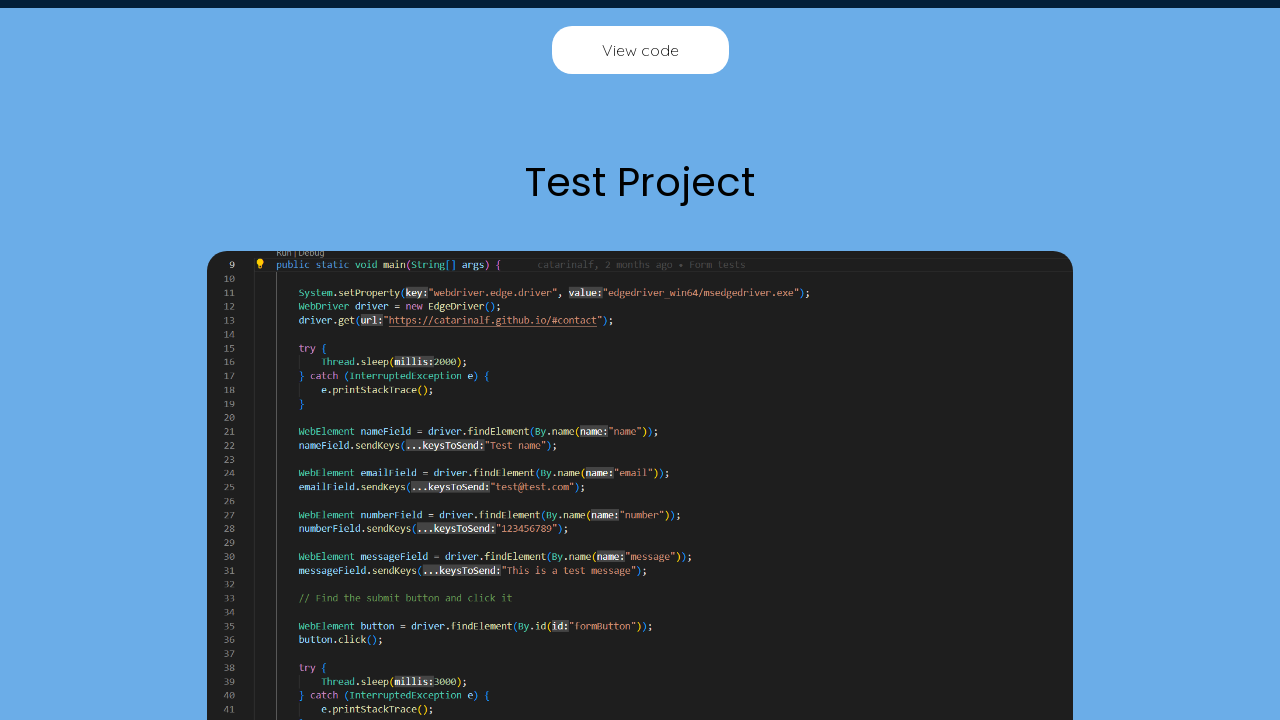

Filled phone number field with '123456789' on input[name='number']
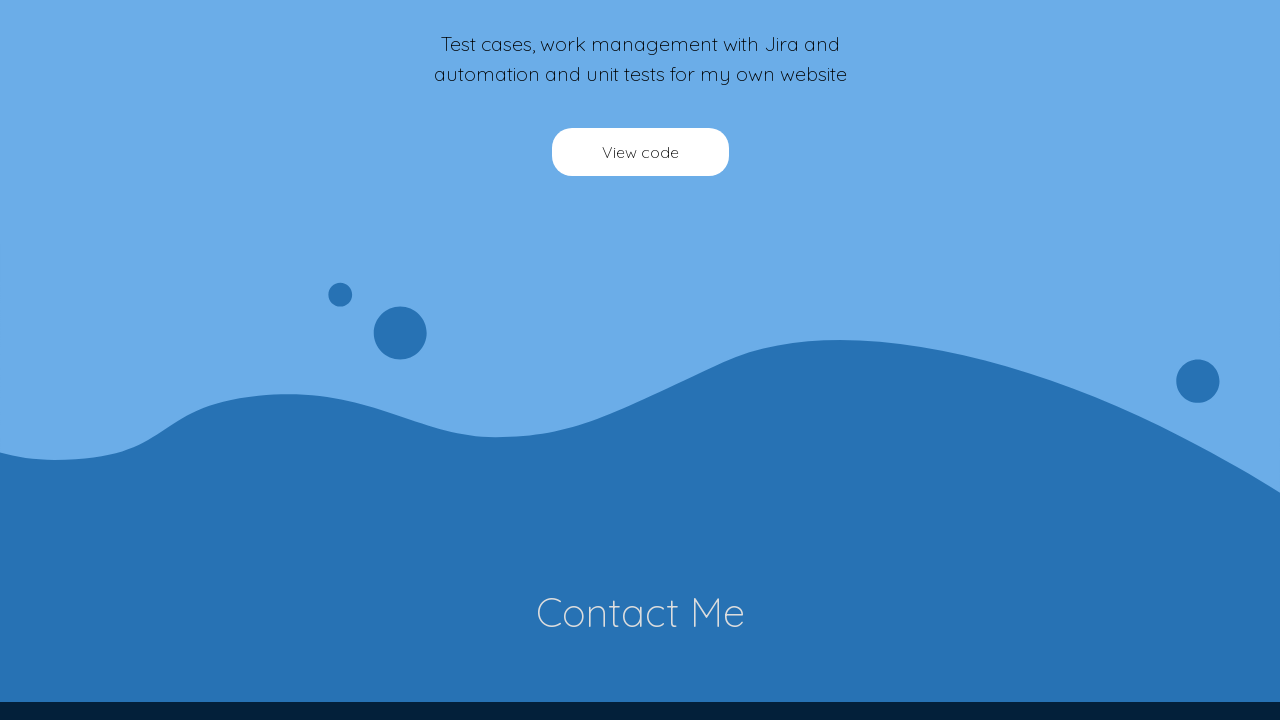

Filled message field with 'This is a test message' on textarea[name='message']
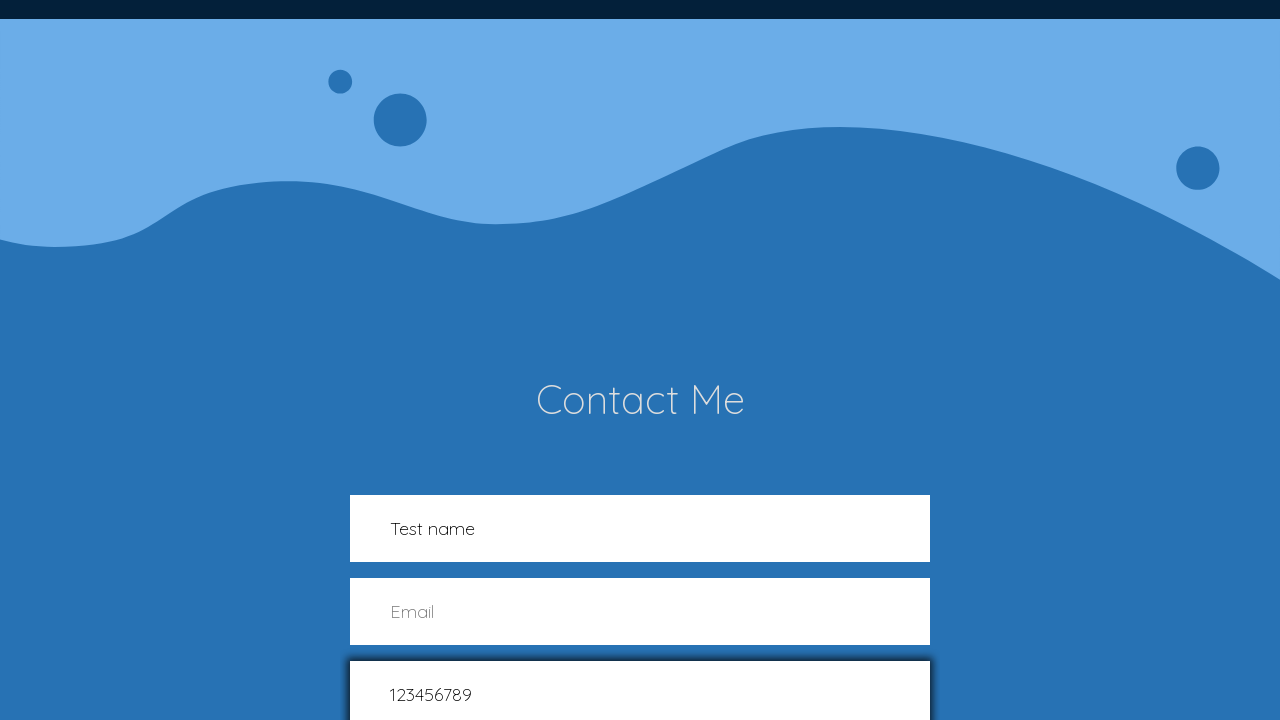

Clicked submit button at (860, 360) on #formButton
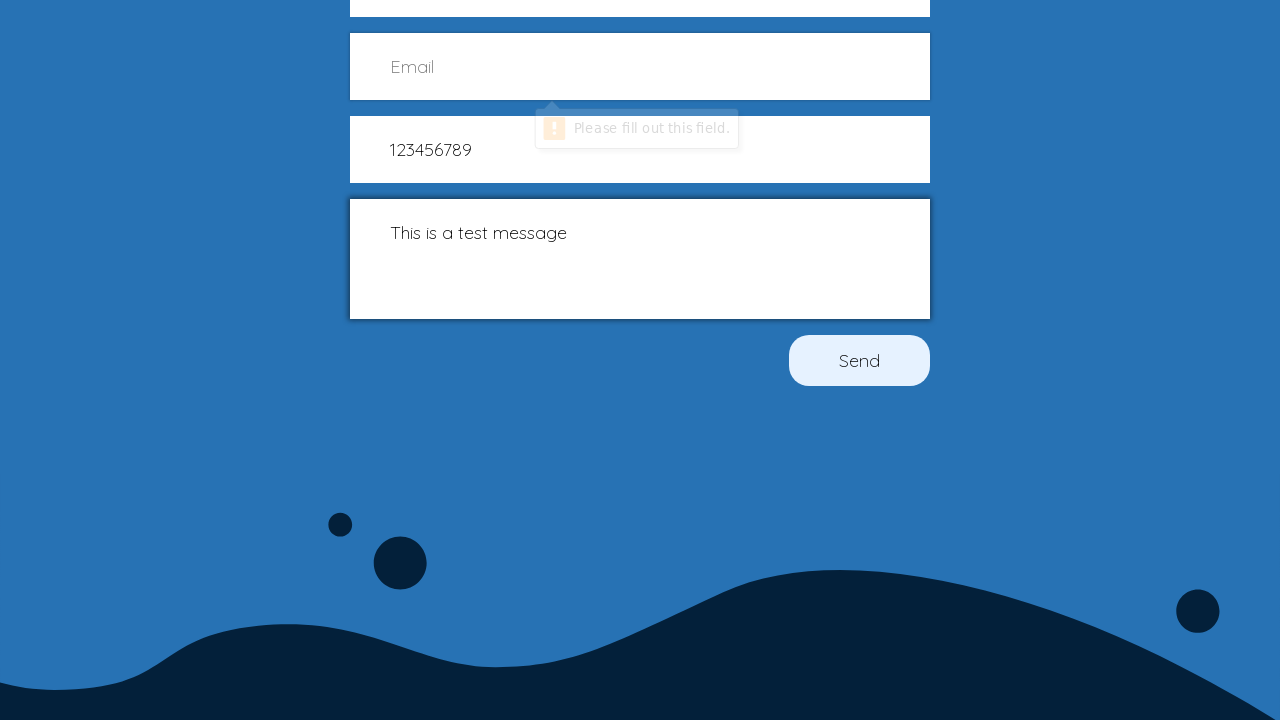

Waited for validation to occur
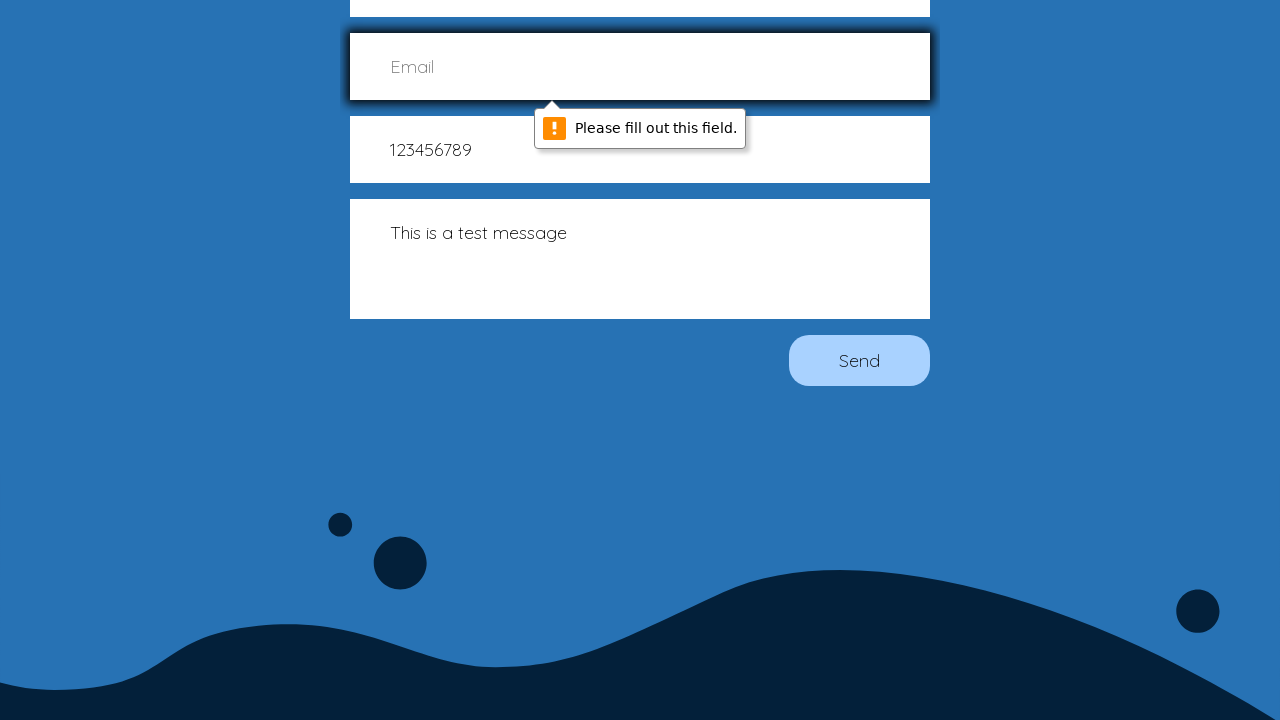

Verified email field is present and validation error displayed
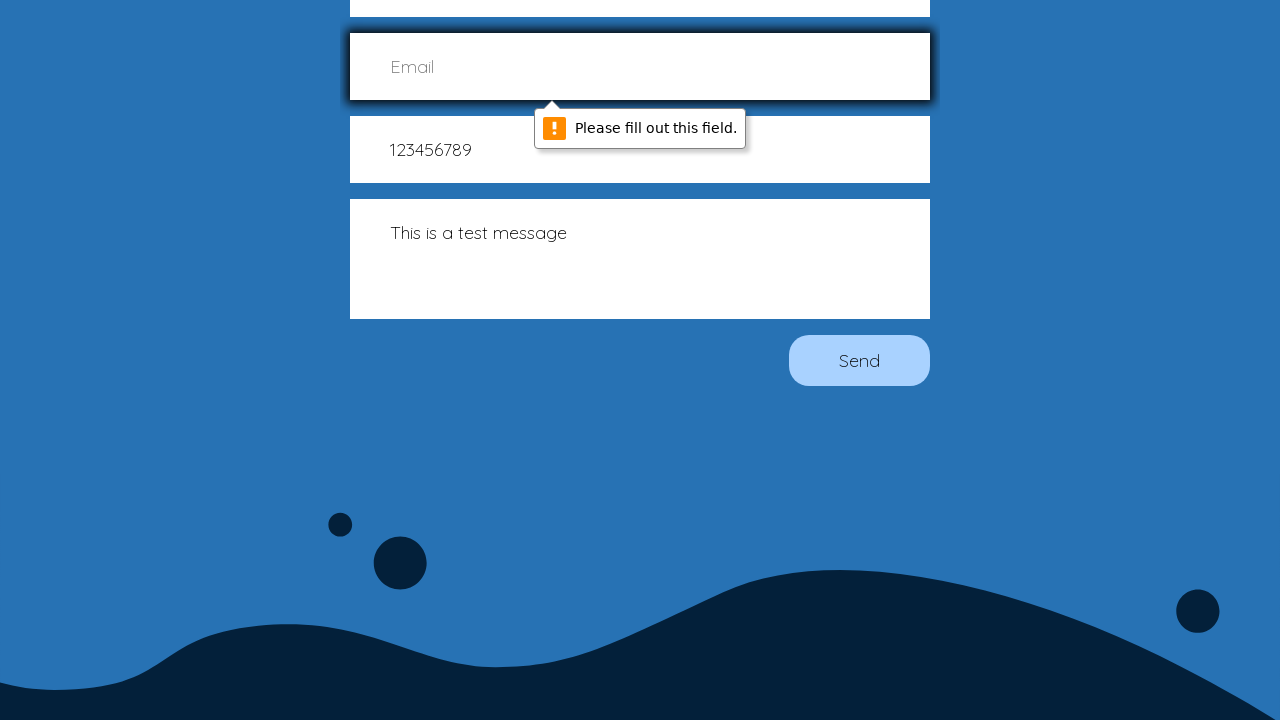

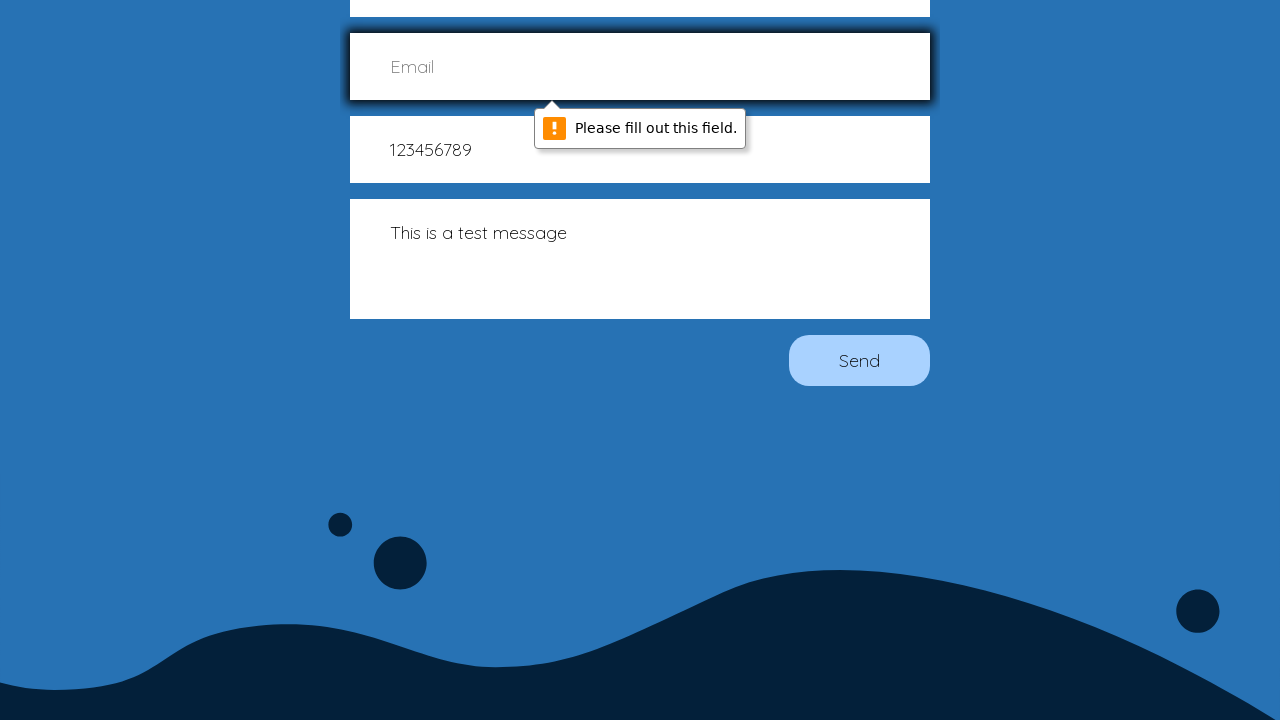